Navigates to the Maoyan movie box office page and waits for the page to load completely.

Starting URL: http://piaofang.maoyan.com/?ver=normal

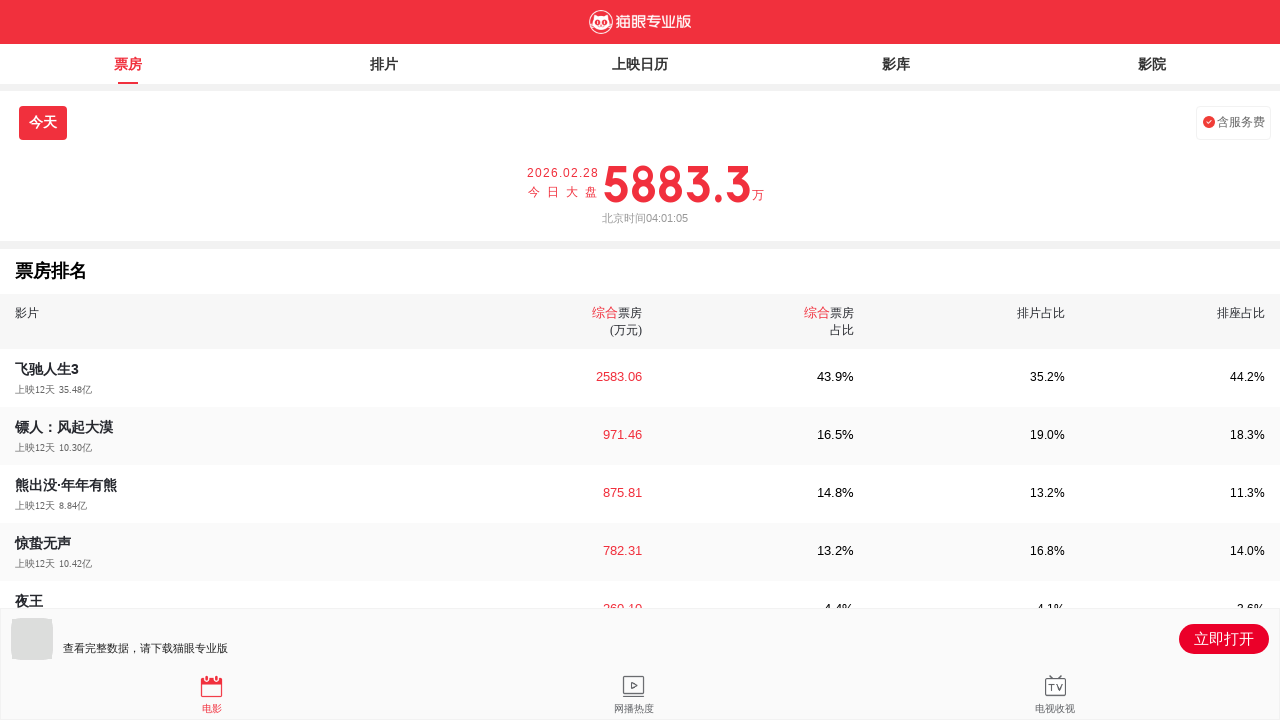

Navigated to Maoyan movie box office page and waited for network to become idle
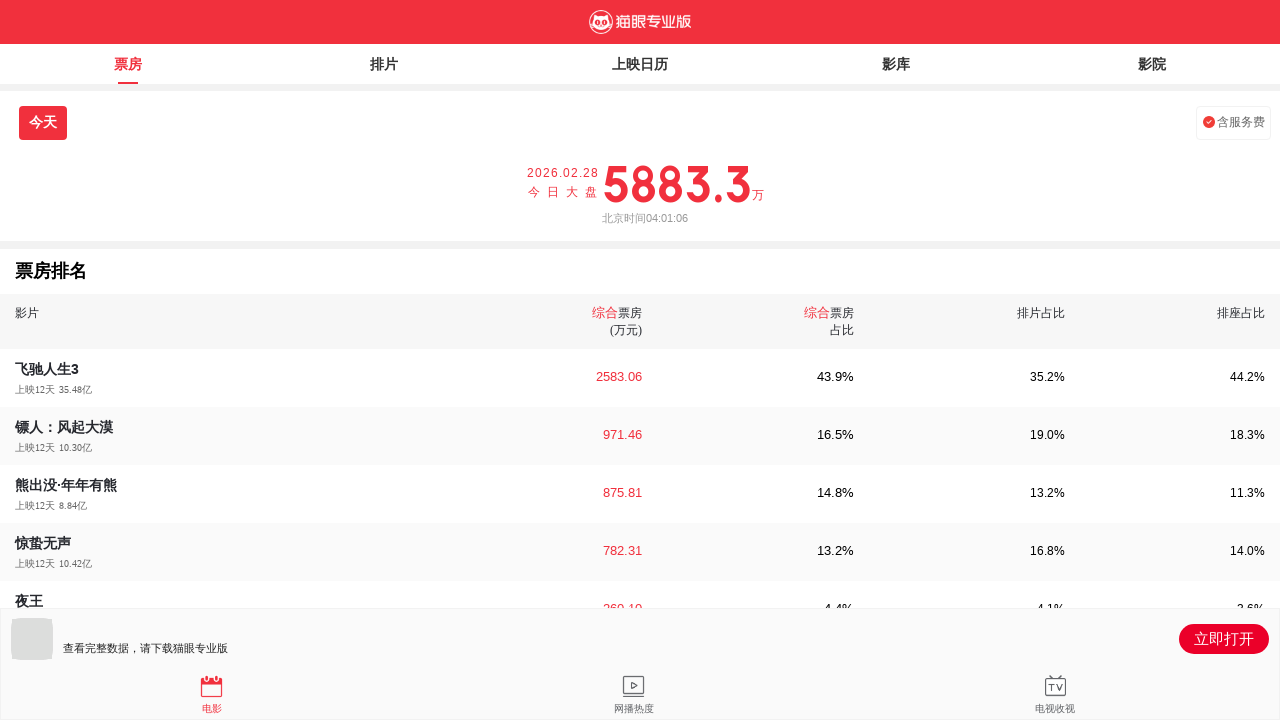

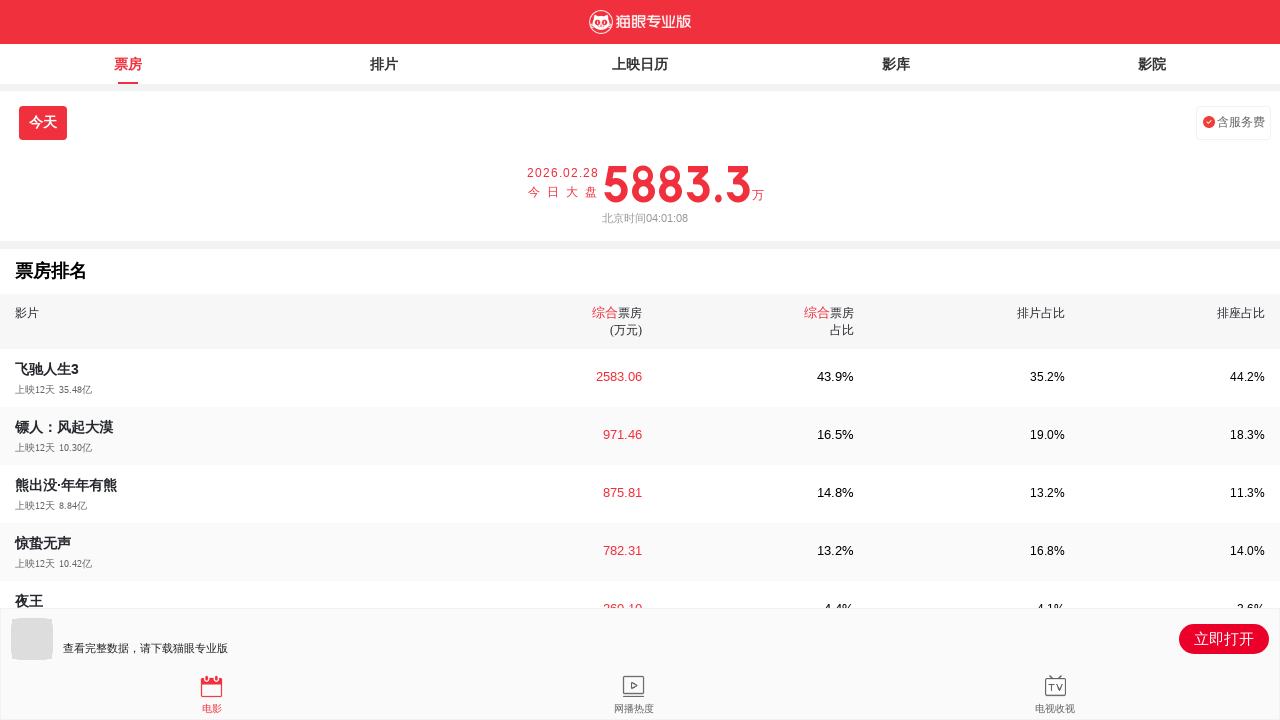